Tests the search functionality on Bluestone jewelry website by searching for "Rings", scrolling down the page, and then clicking the scroll-to-top button to return to the top of the page.

Starting URL: https://www.bluestone.com

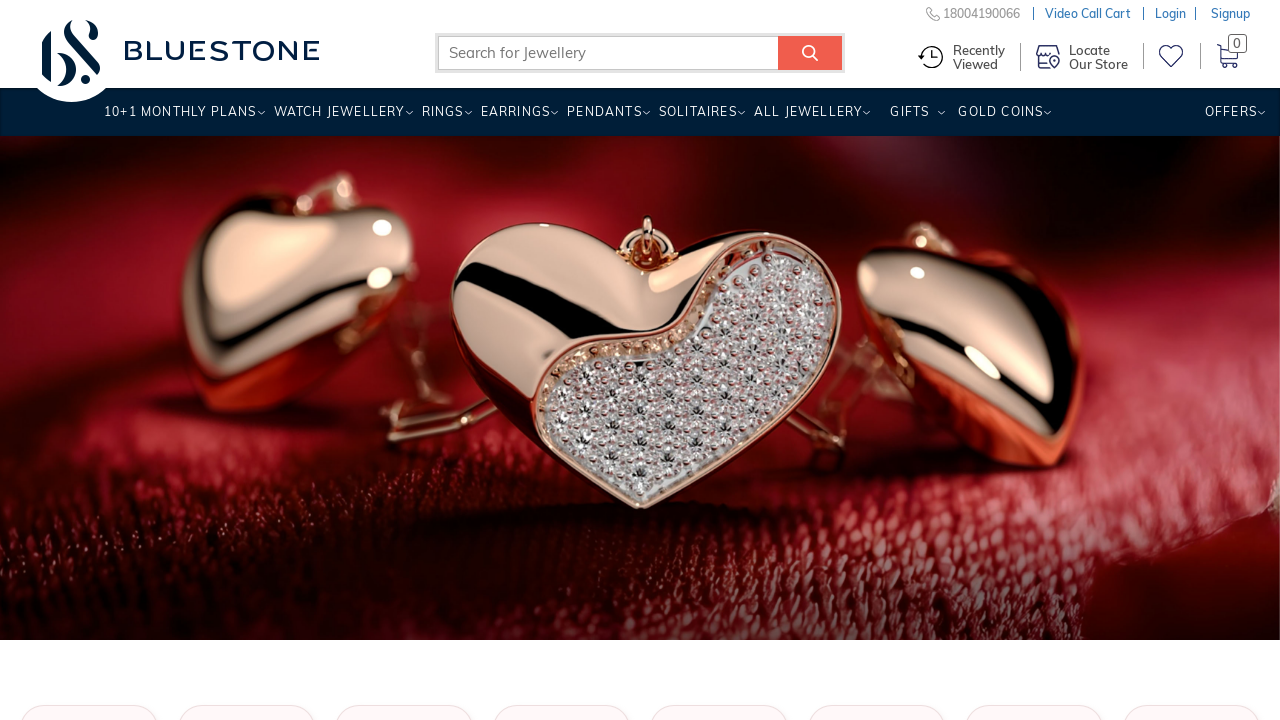

Filled search box with 'Rings' on input[name='search_query']
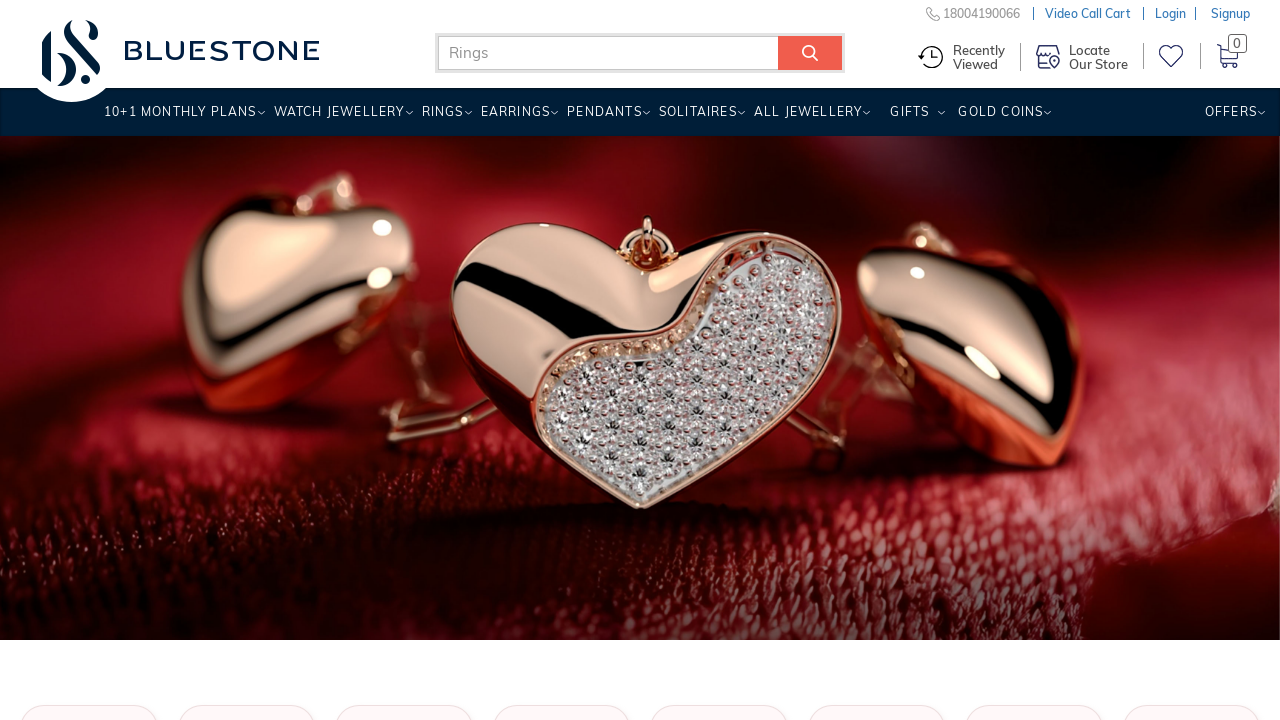

Pressed Enter to search for Rings on input[name='search_query']
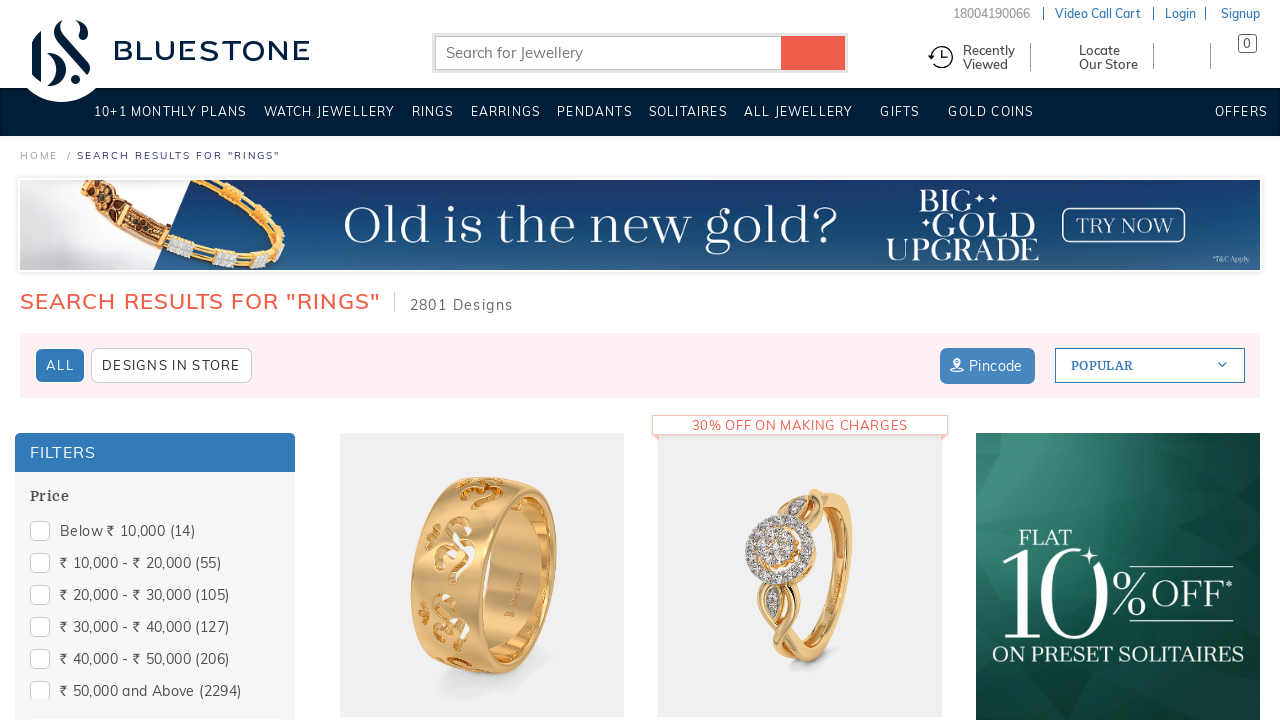

Search results page loaded
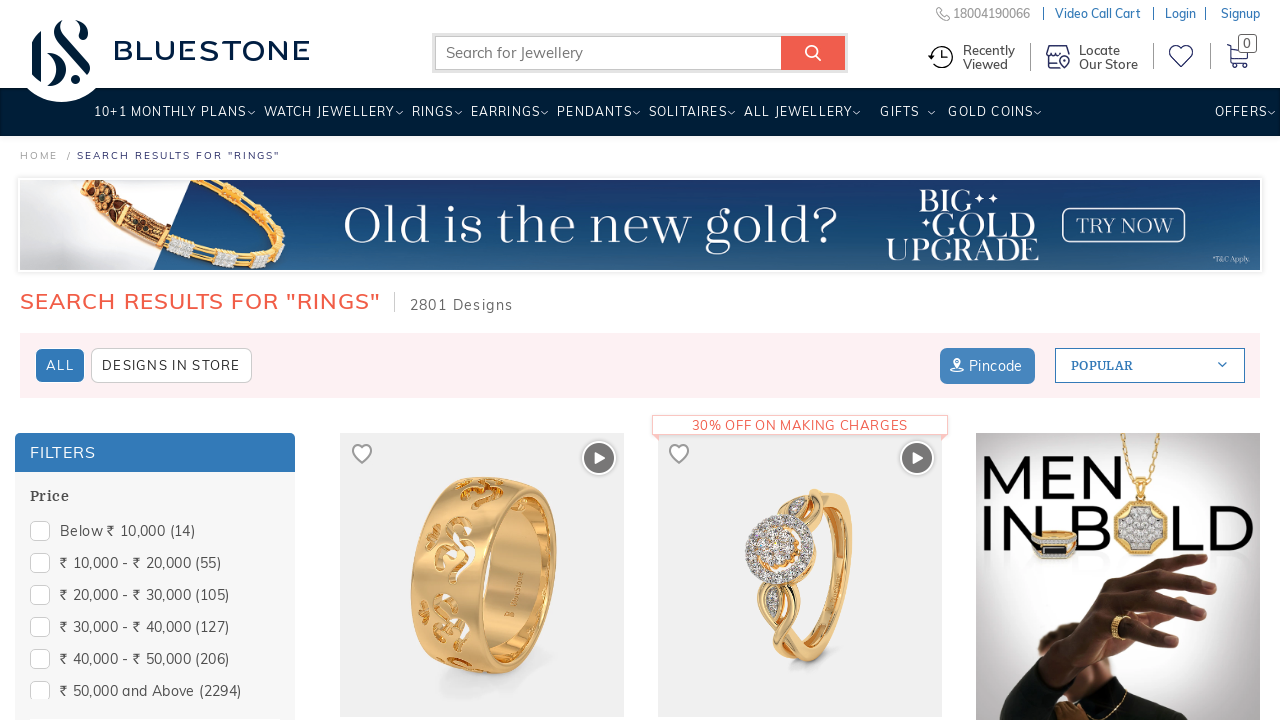

Scrolled down the page by 5000 pixels
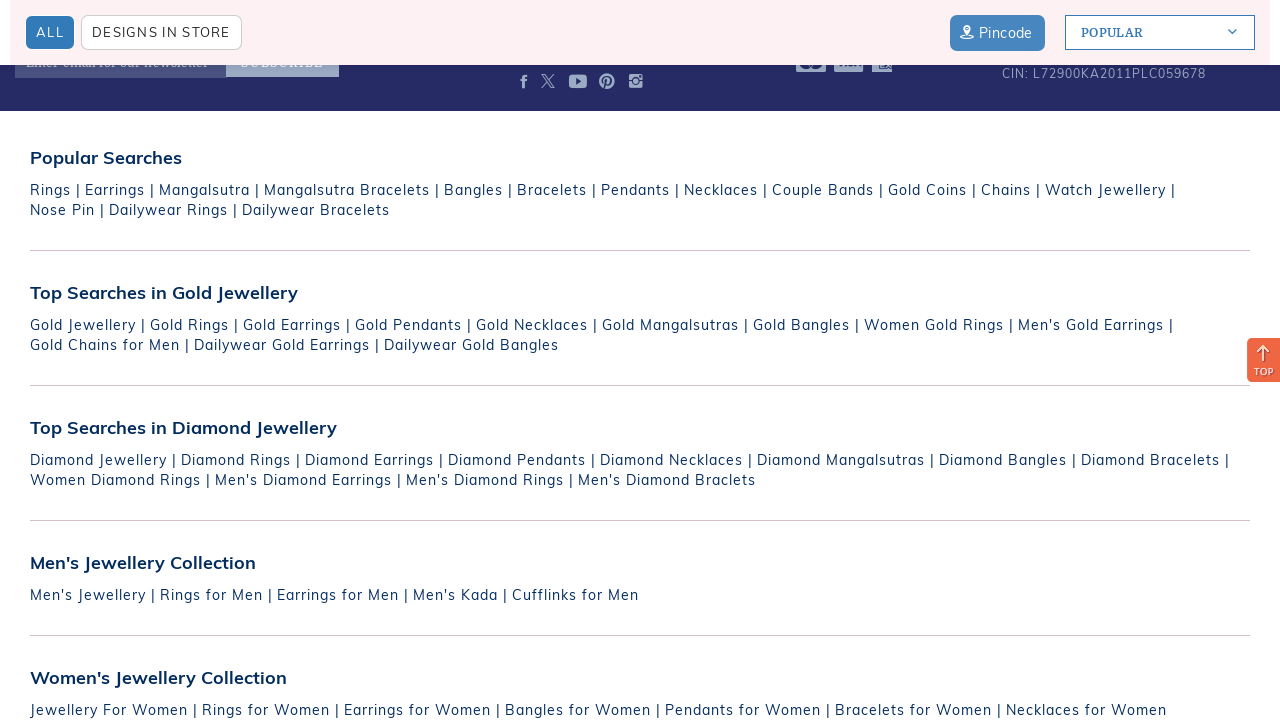

Waited 1 second for scroll to complete
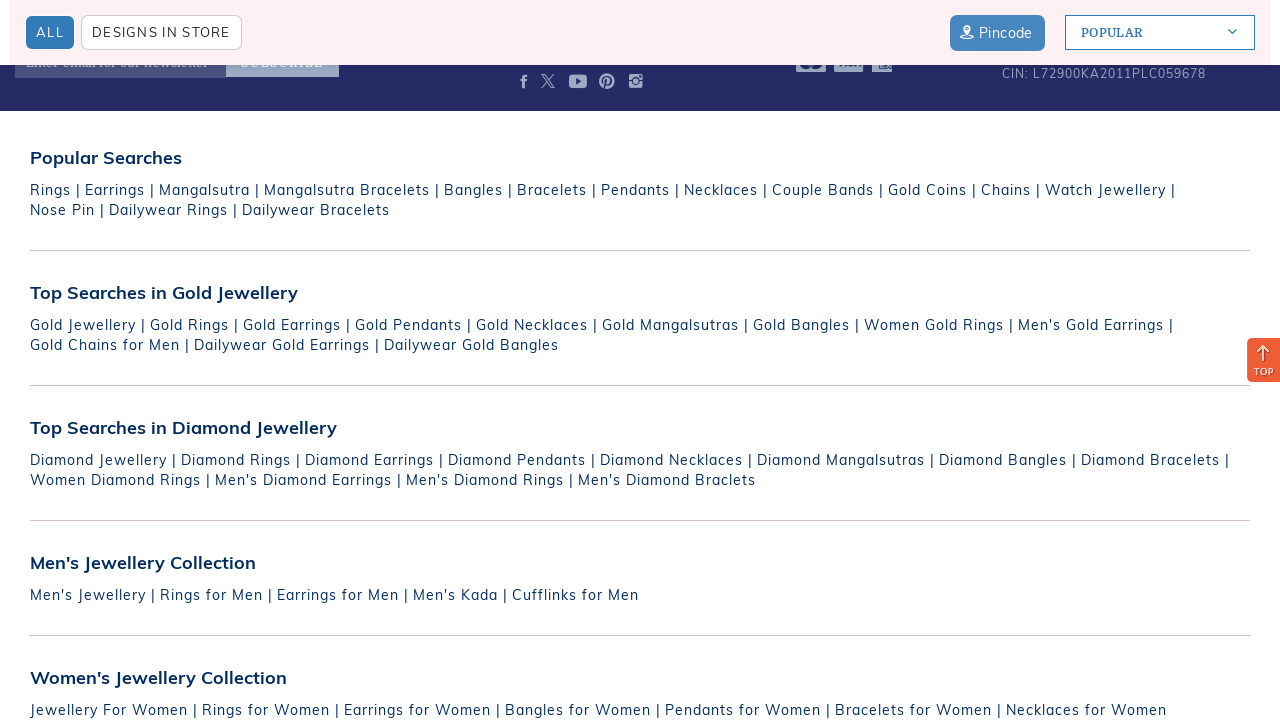

Clicked scroll-to-top button to return to top of page at (1264, 360) on div#scrollTop
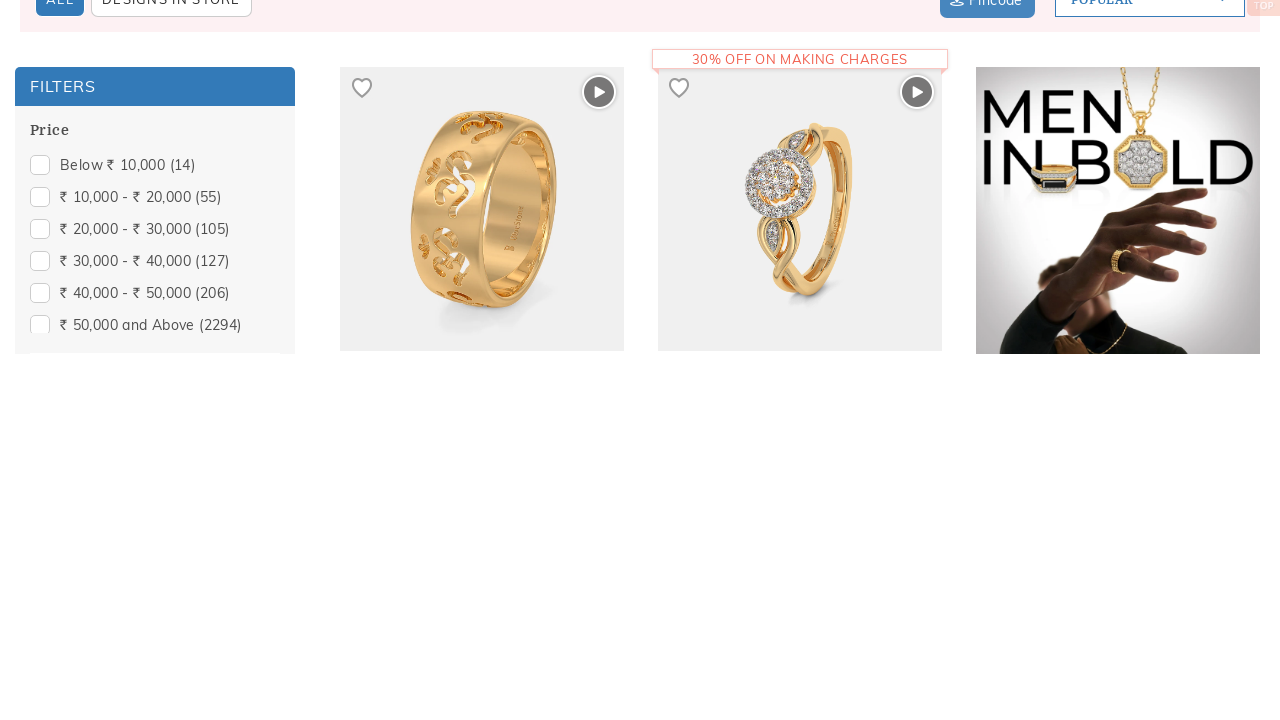

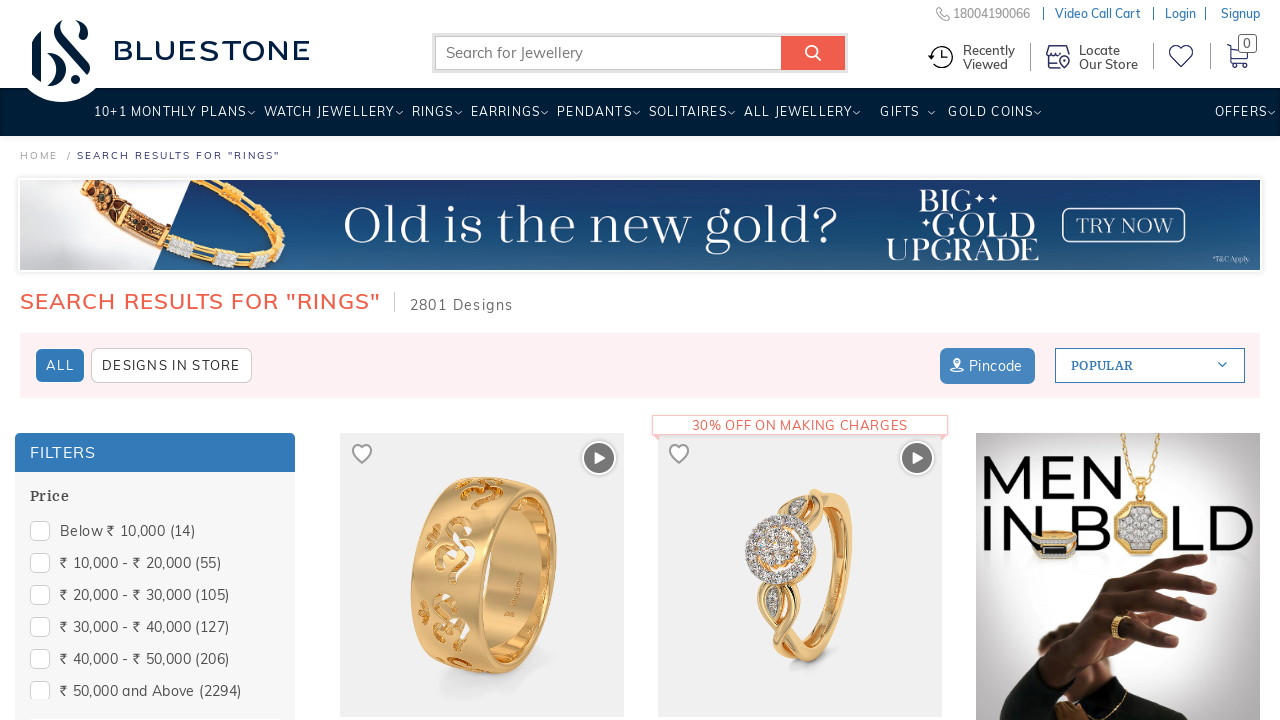